Tests Python.org search functionality by entering "pycon" in the search box and submitting the search

Starting URL: http://www.python.org

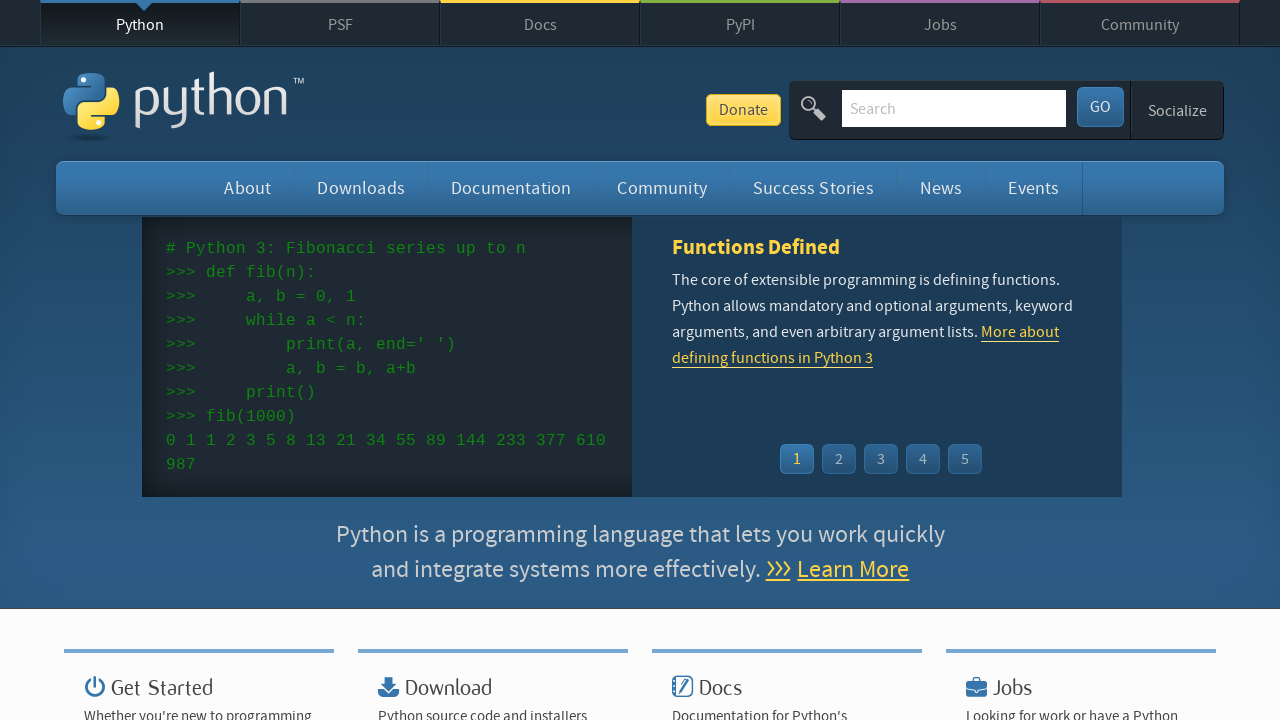

Cleared the search box on input[name='q']
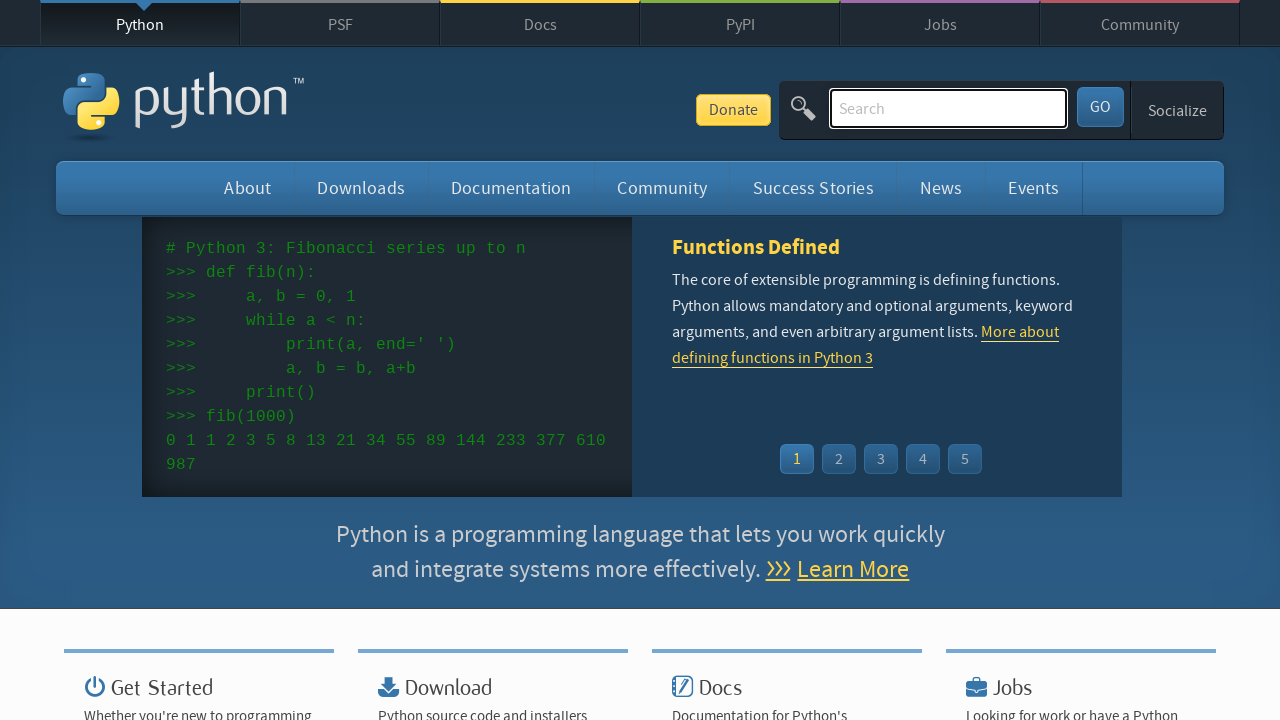

Entered 'pycon' in the search box on input[name='q']
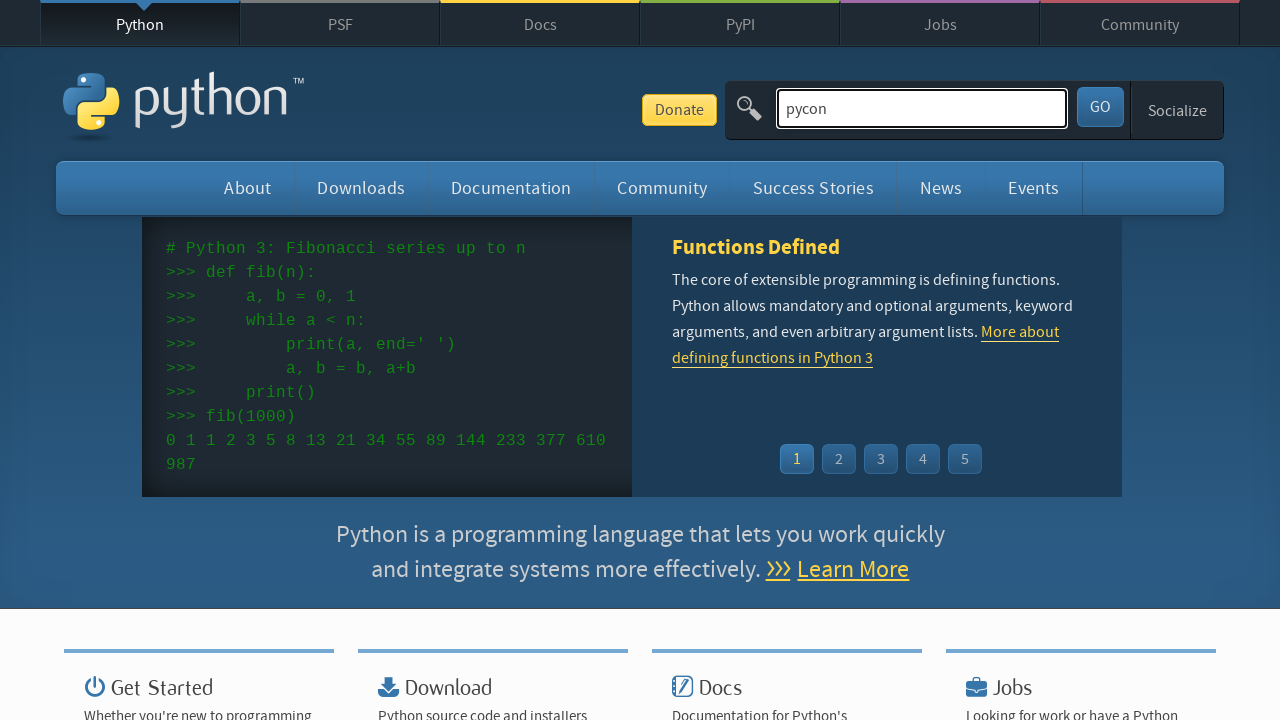

Pressed Enter to submit the search on input[name='q']
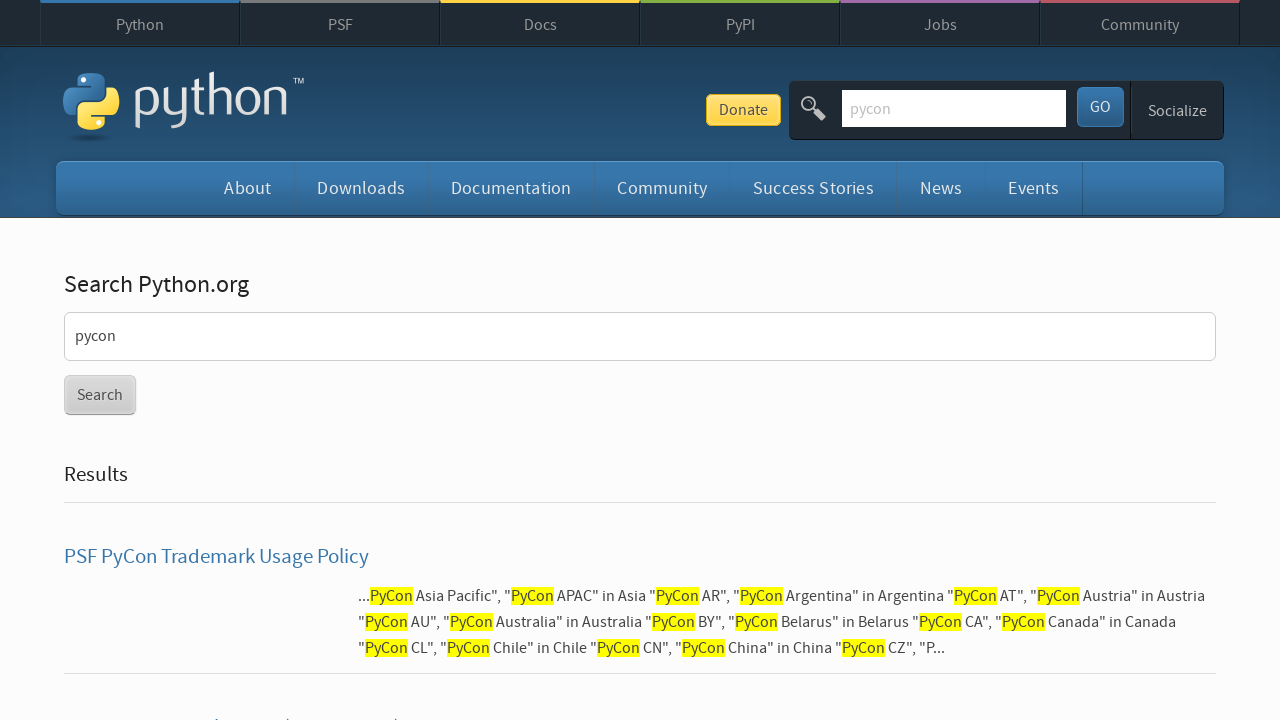

Waited for network idle, search results loaded
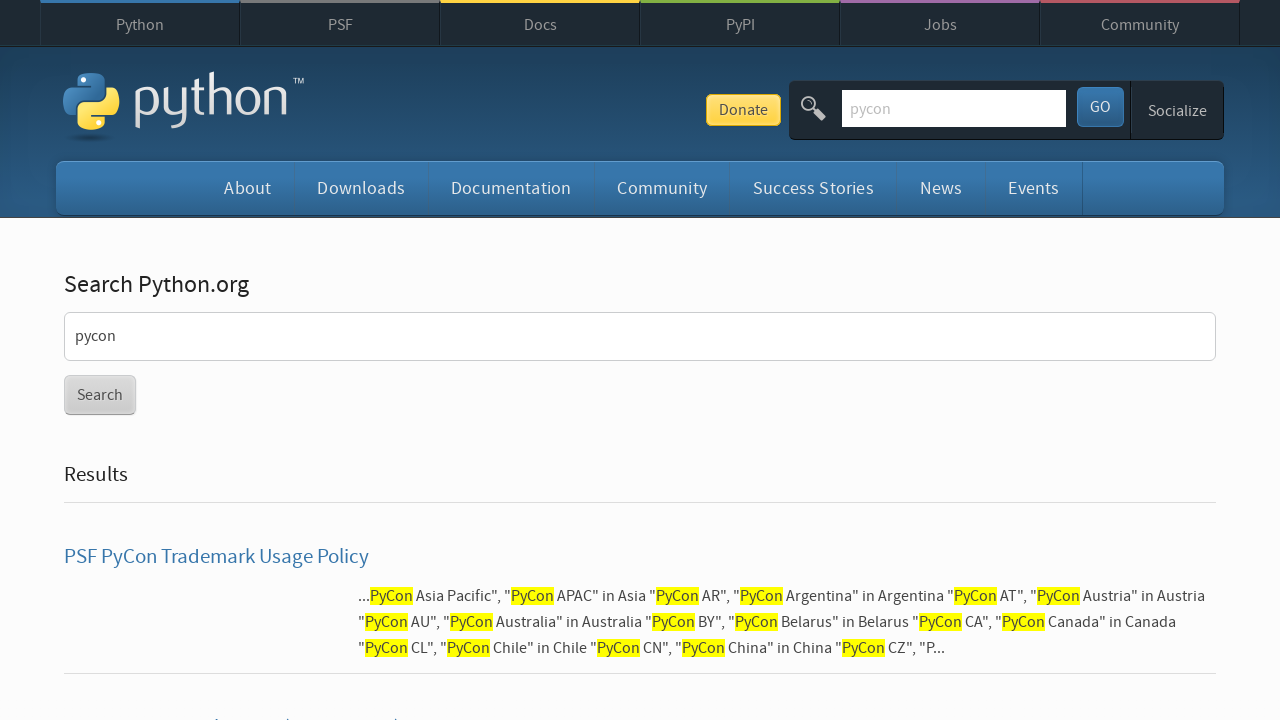

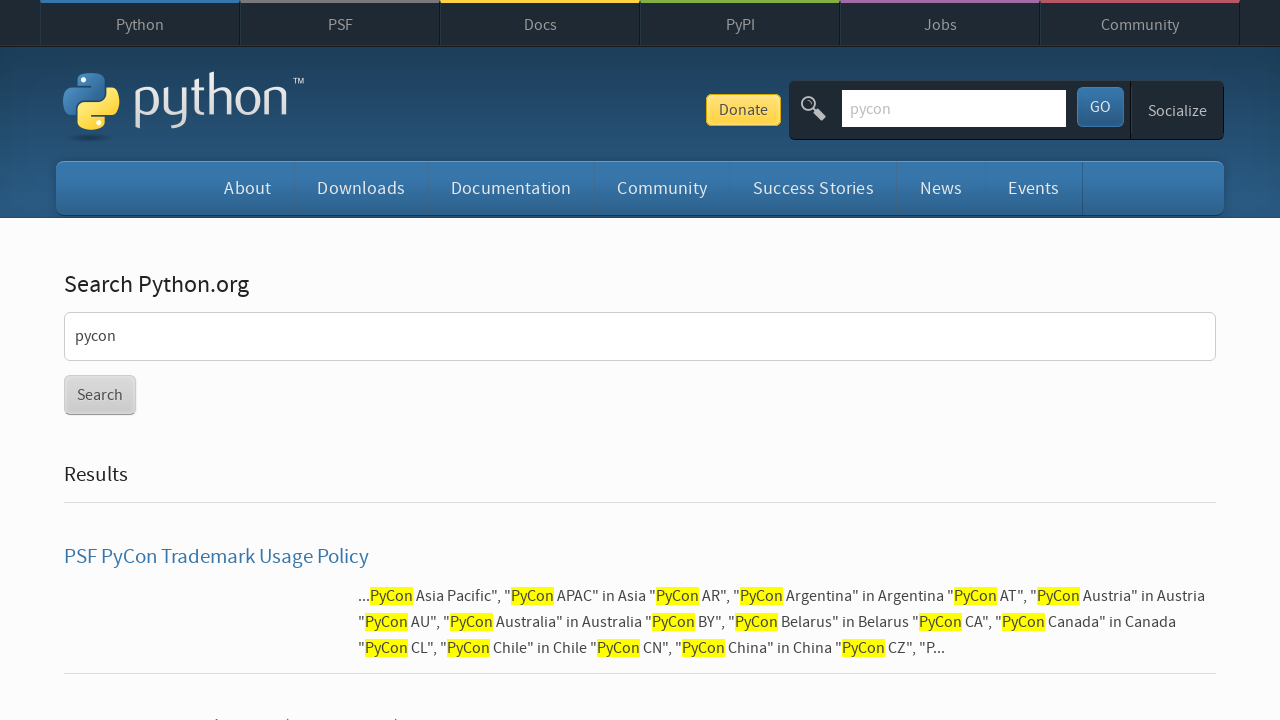